Navigates to the W3Schools Google Charts tutorial page and verifies it loads successfully

Starting URL: https://www.w3schools.com/howto/howto_google_charts.asp

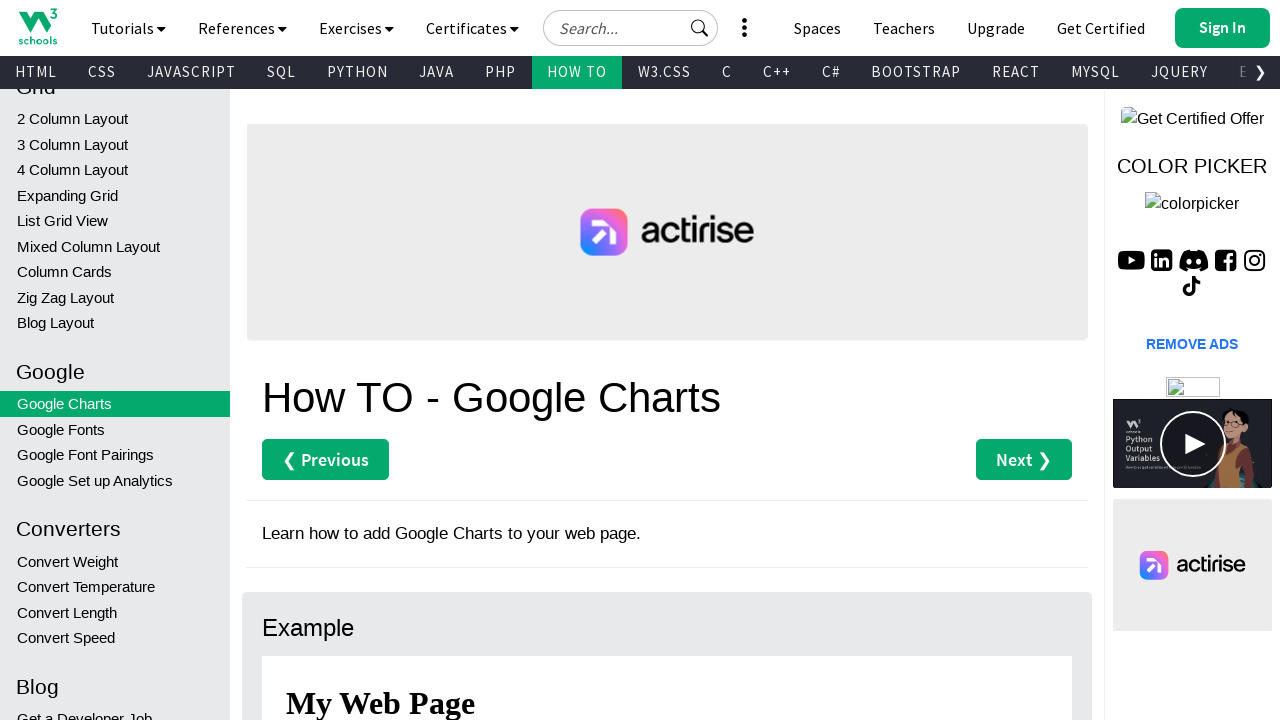

Set viewport size to 1920x1080
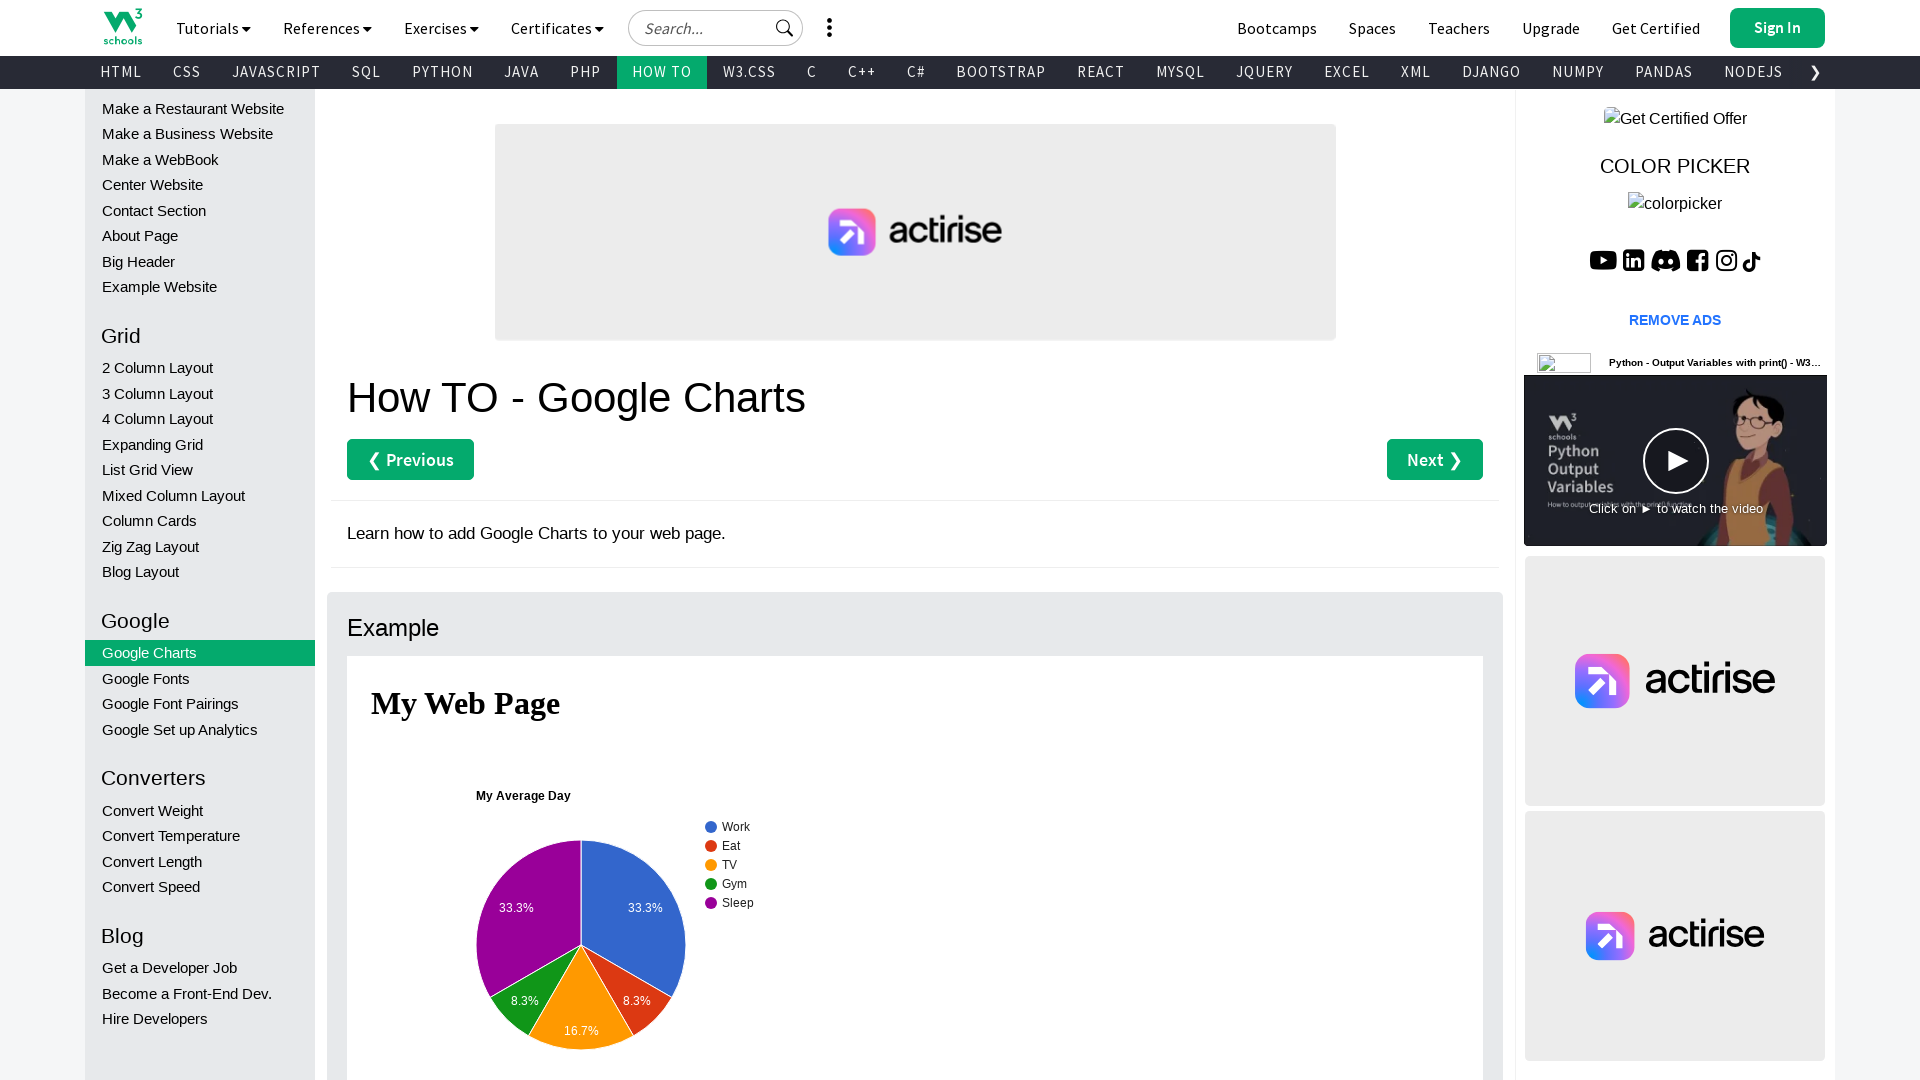

W3Schools Google Charts tutorial page loaded successfully
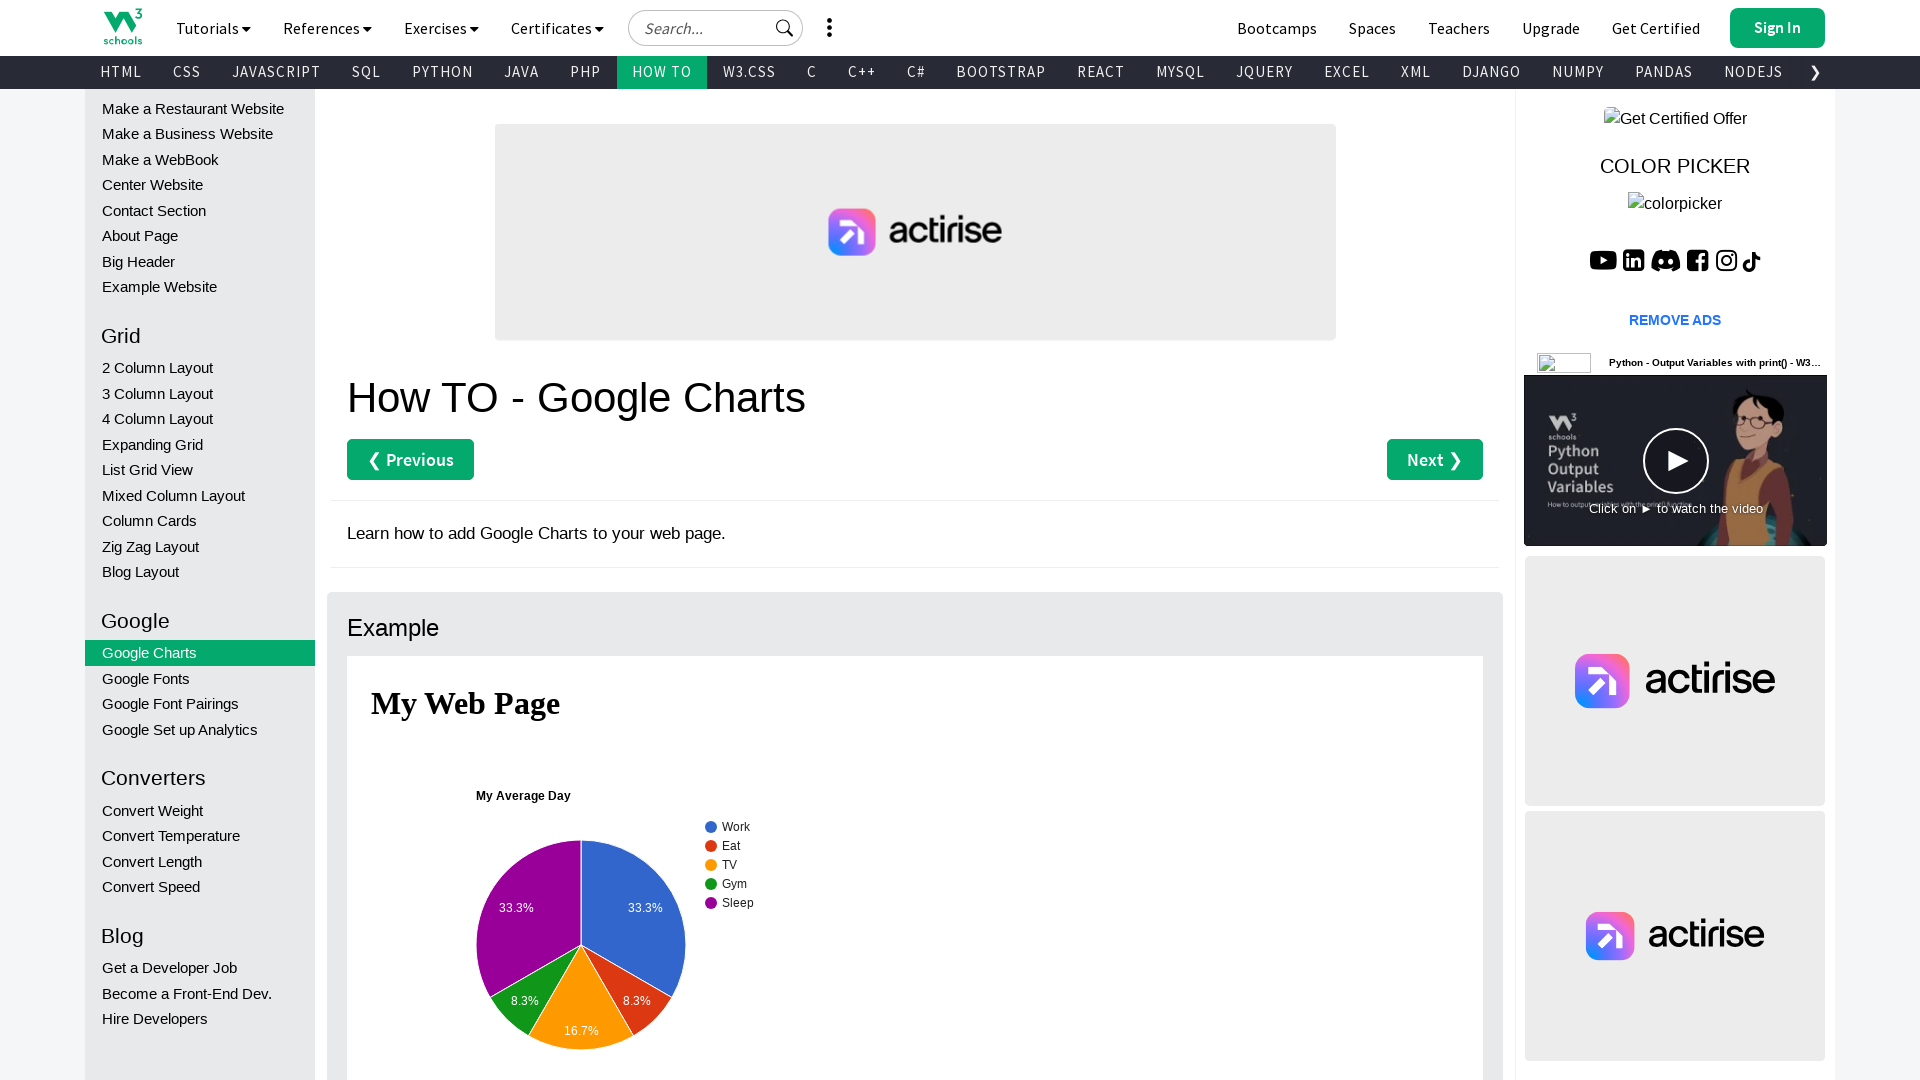

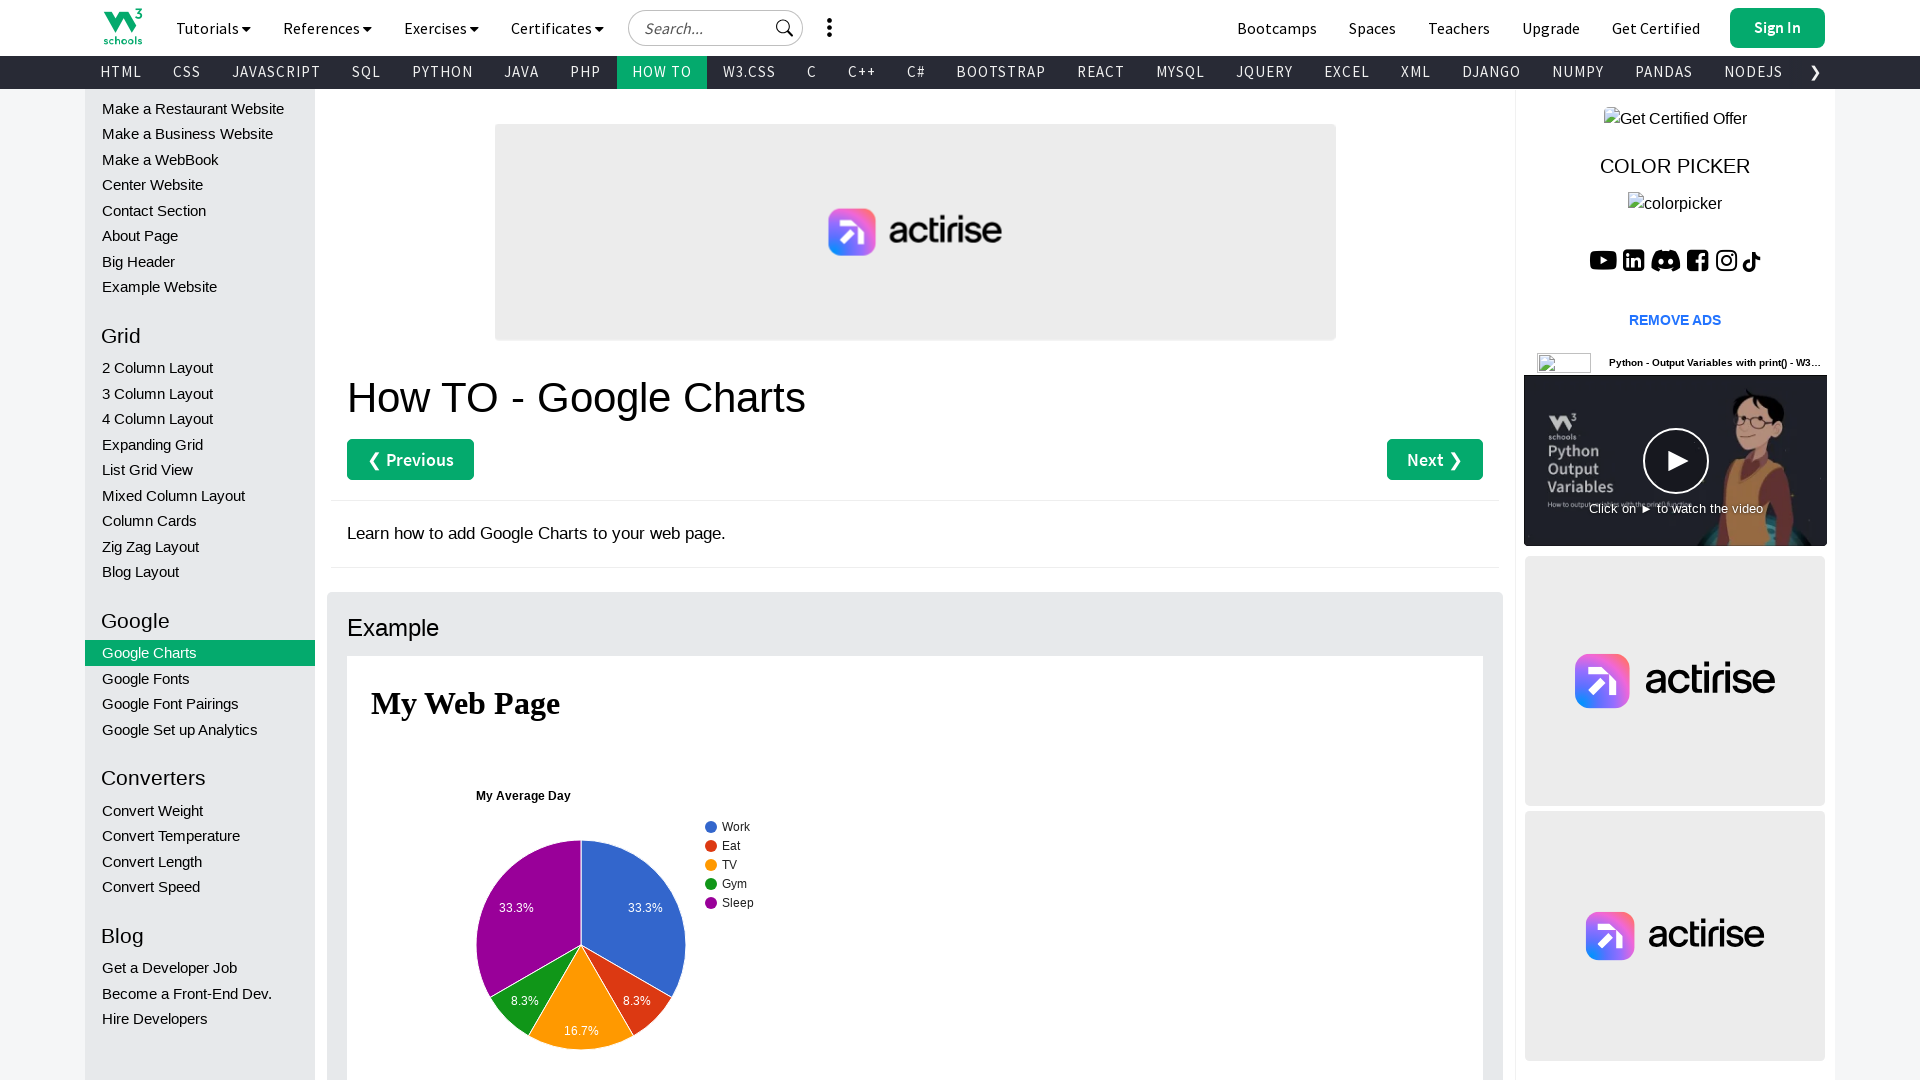